Tests drag and drop functionality by dragging an element and dropping it onto a target, then verifying the drop was successful

Starting URL: https://demoqa.com/droppable

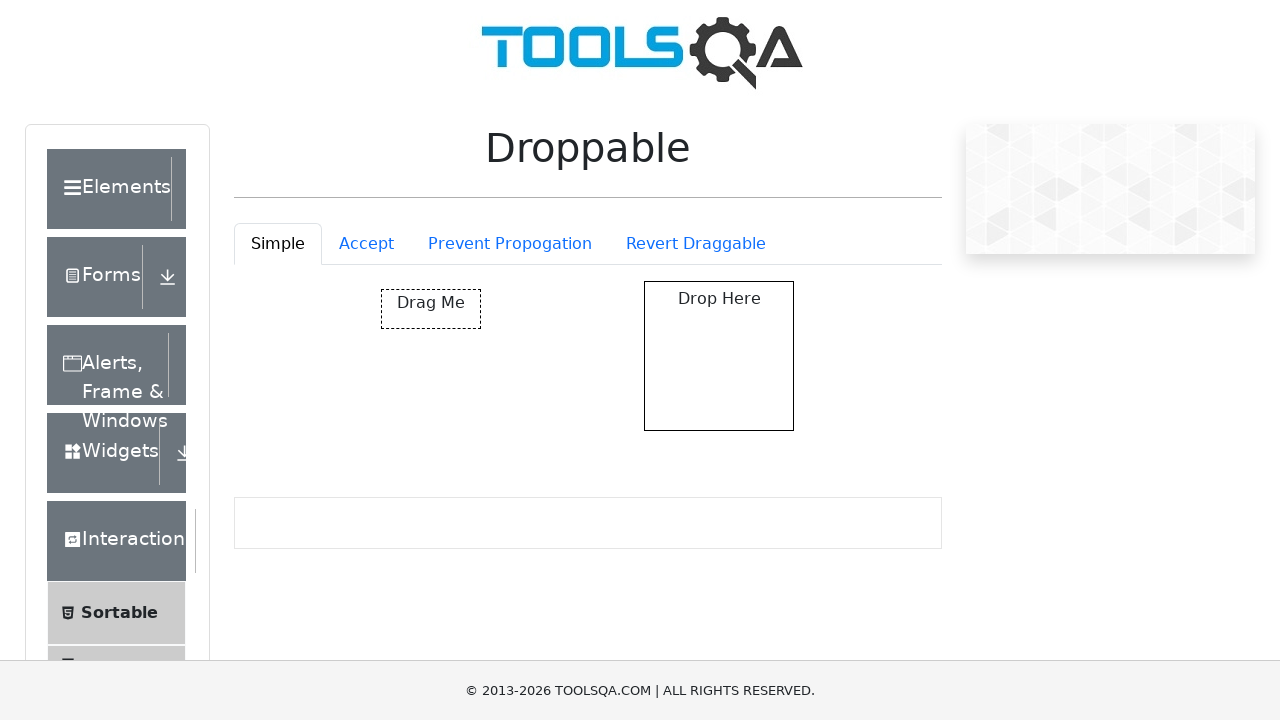

Located the draggable element with id 'draggable'
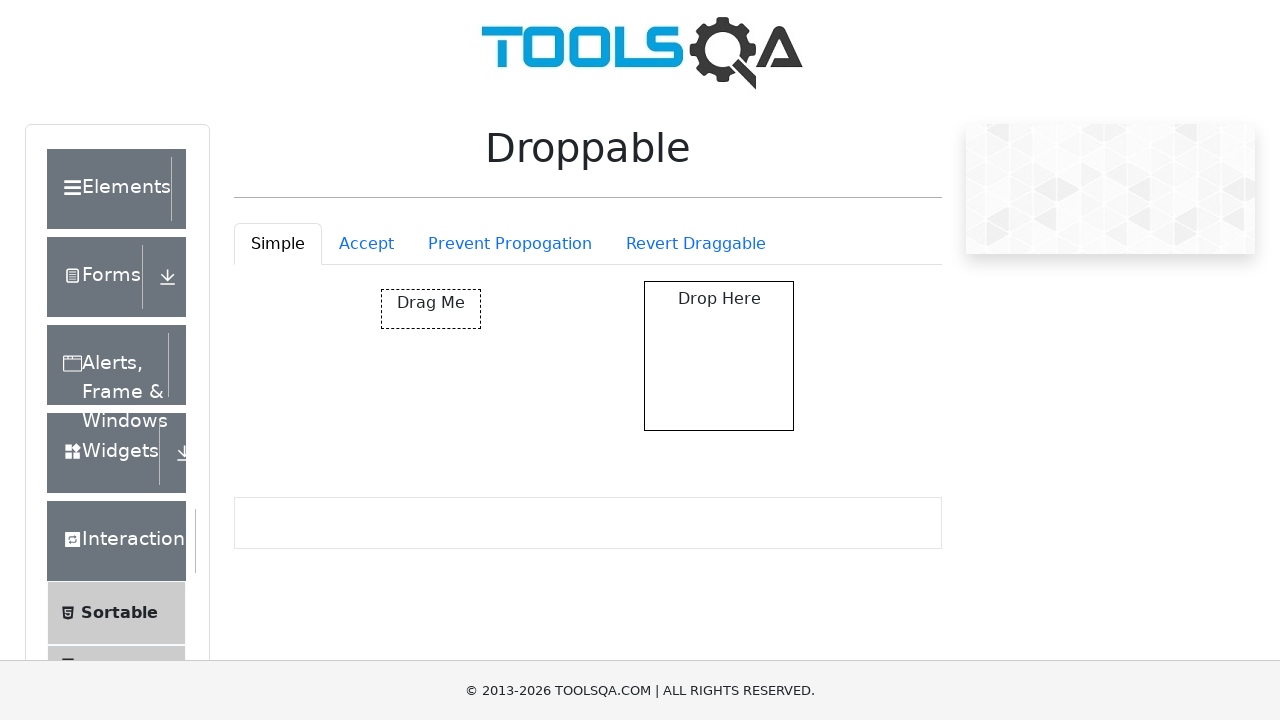

Located the droppable target element with id 'droppable'
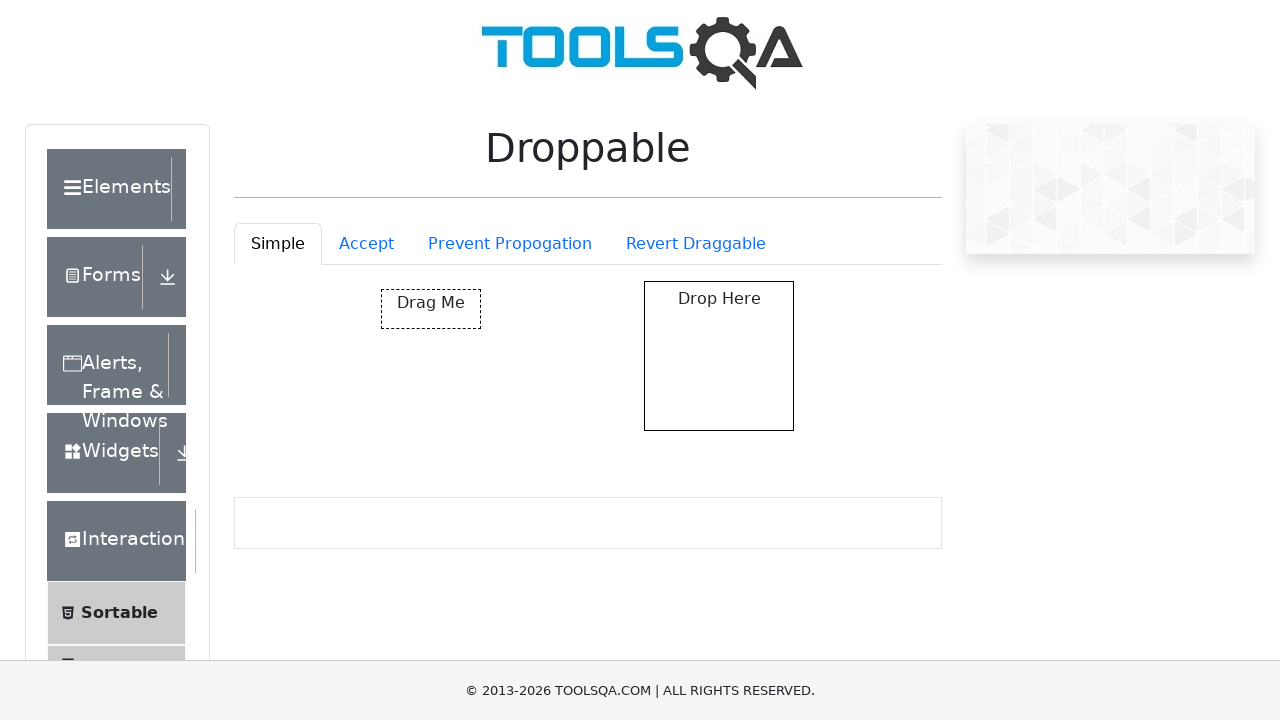

Dragged the draggable element and dropped it onto the target at (719, 356)
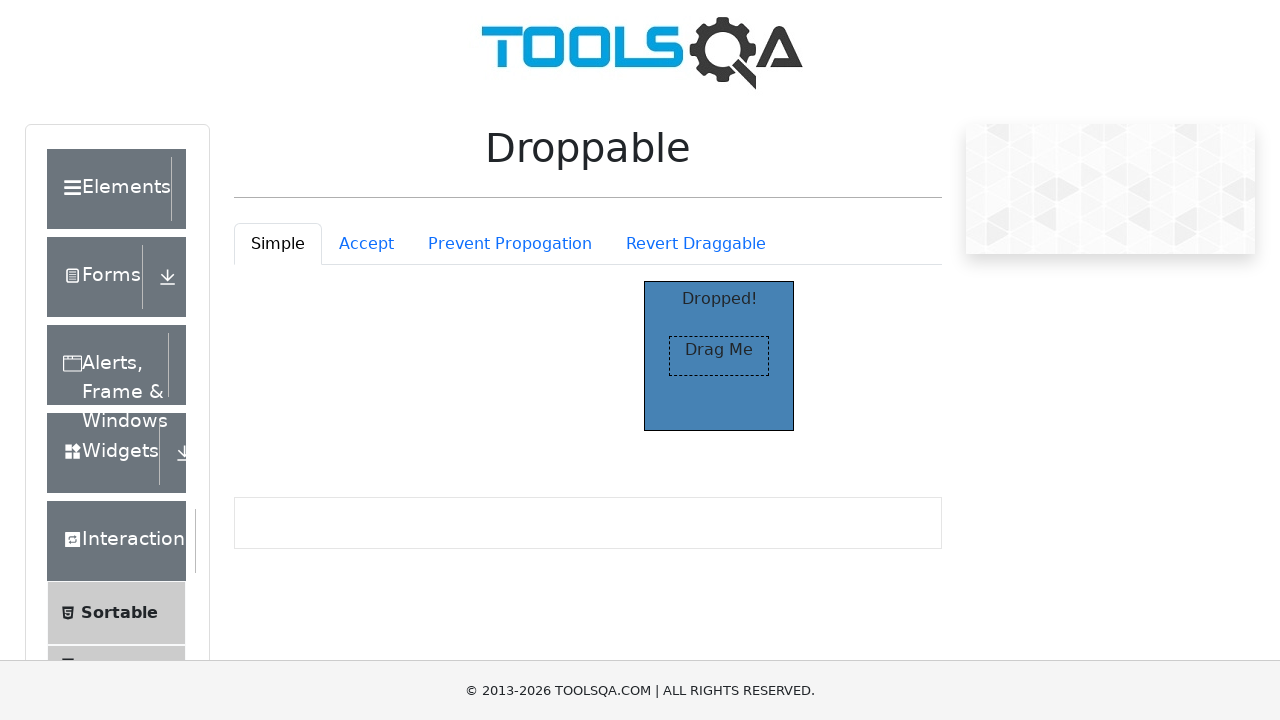

Verified drop was successful - 'Dropped!' text appeared
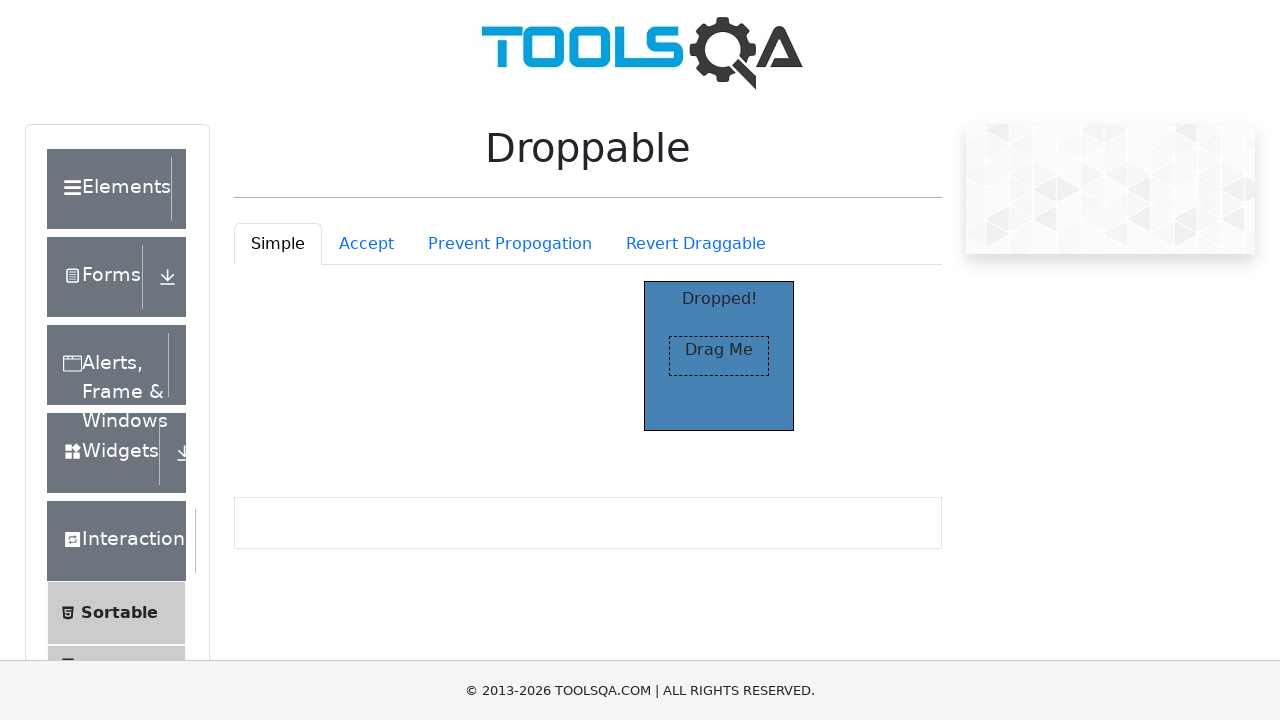

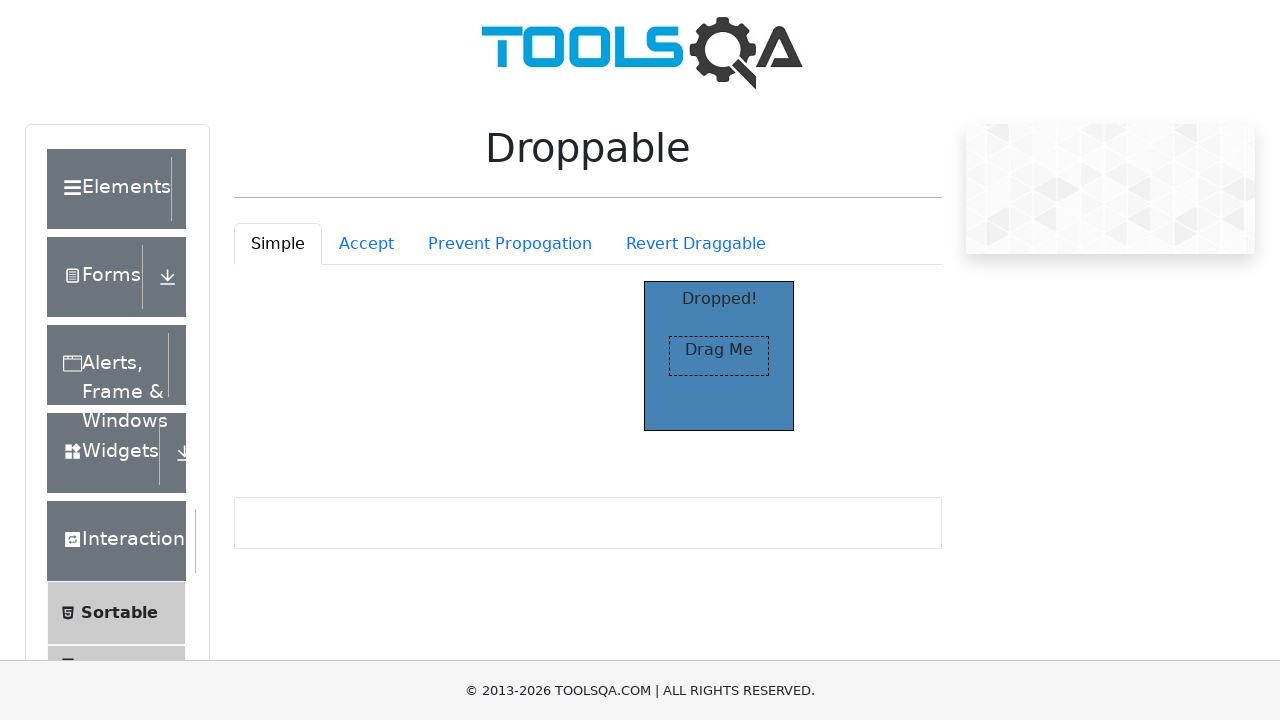